Verifies that the homepage logo is displayed

Starting URL: https://webshop-agil-testautomatiserare.netlify.app/

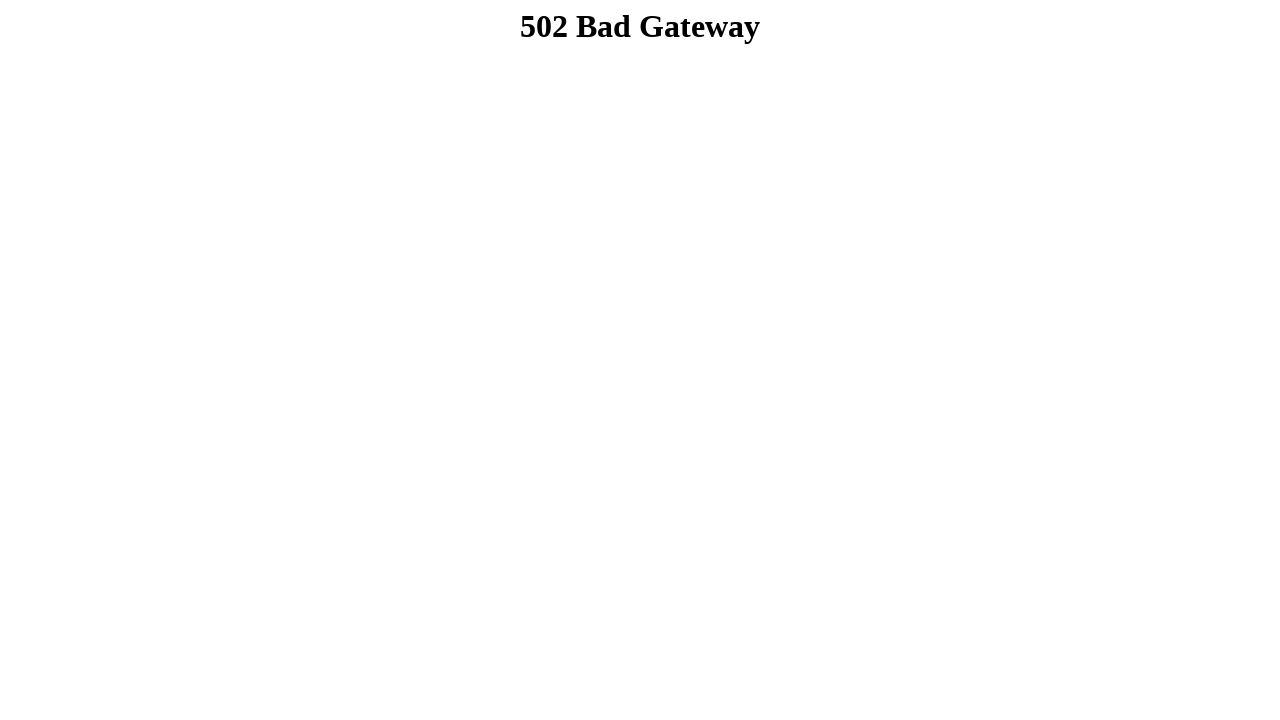

Navigated to homepage
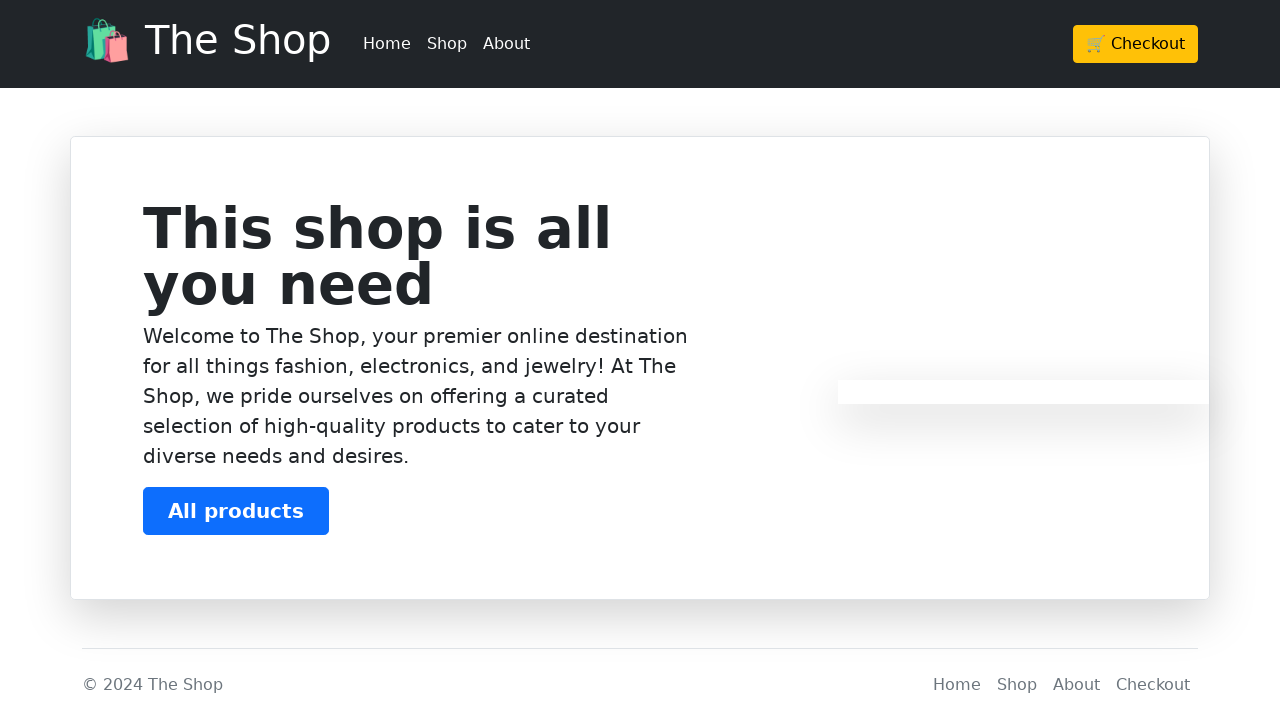

Located homepage logo element
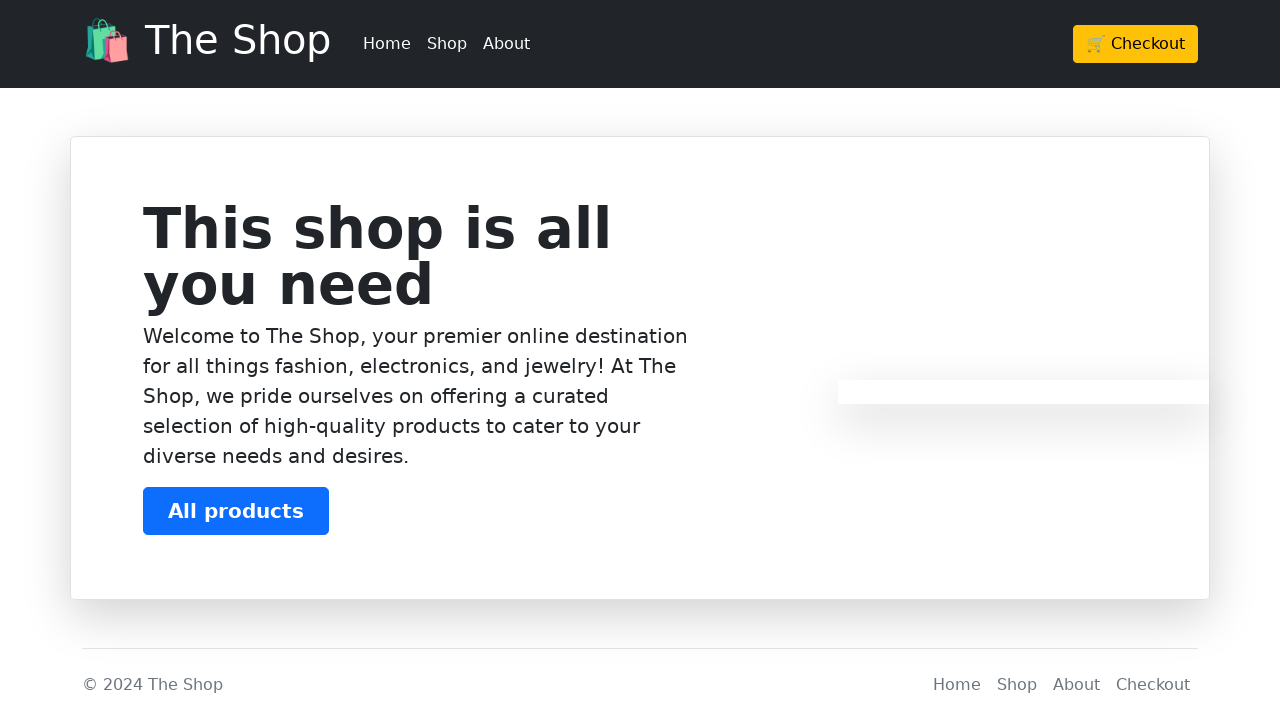

Verified that homepage logo is displayed
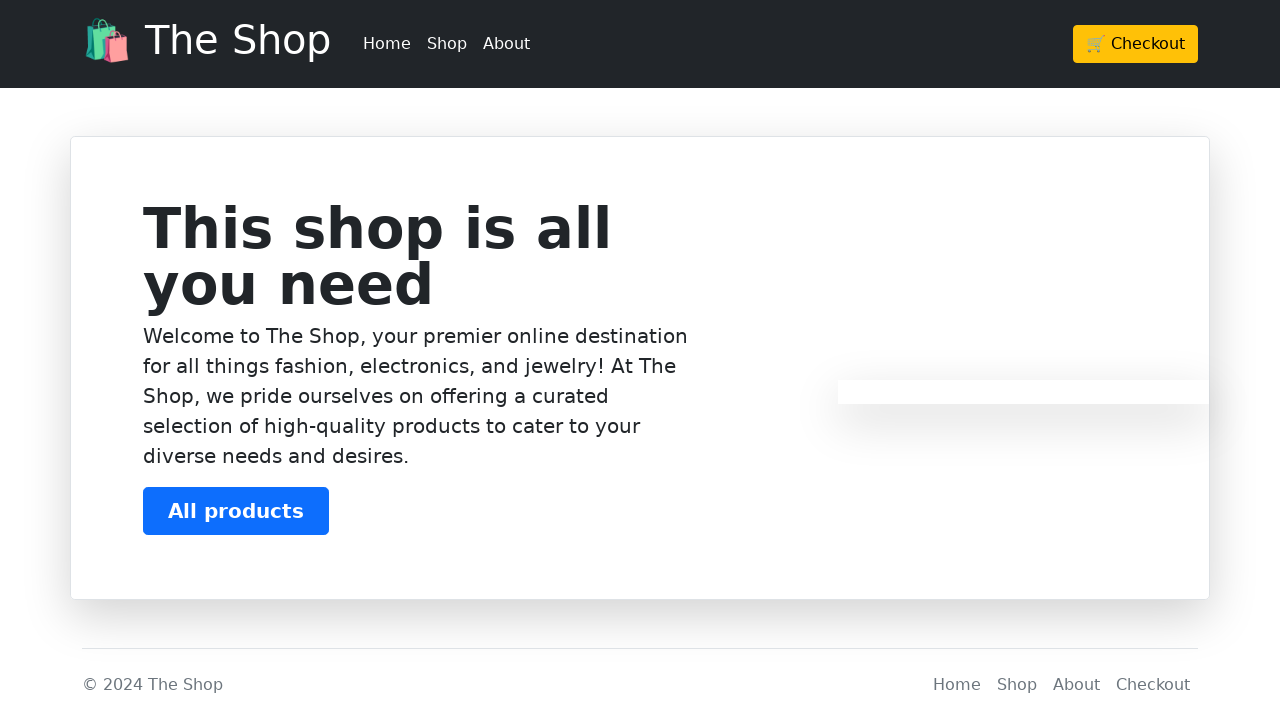

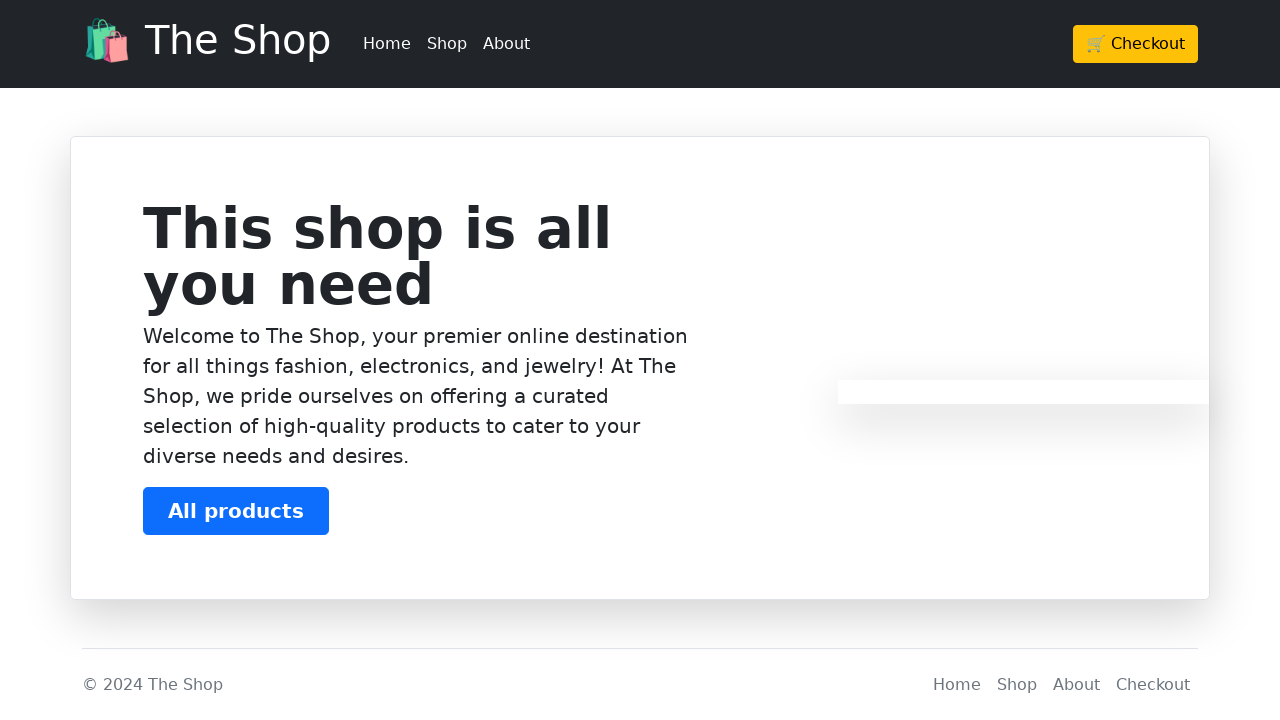